Clicks on Form Authentication link and verifies the URL changes to the login page

Starting URL: https://the-internet.herokuapp.com/

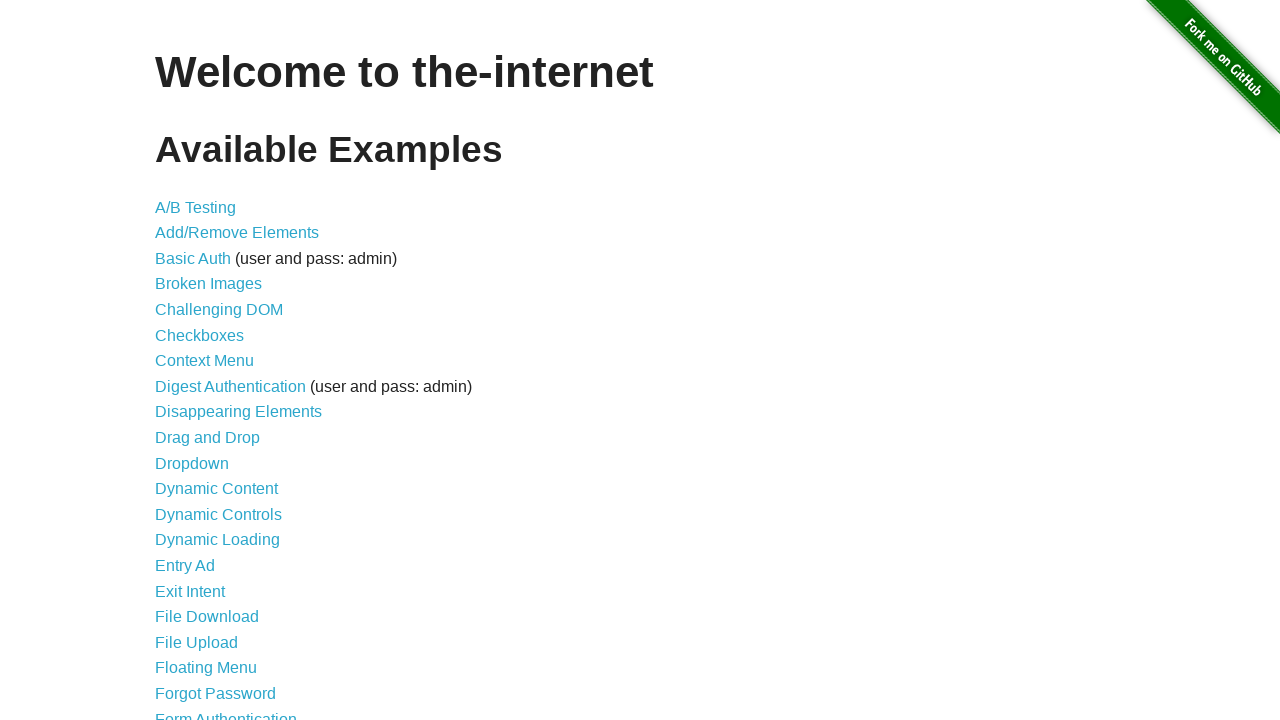

Clicked on Form Authentication link at (226, 712) on text="Form Authentication"
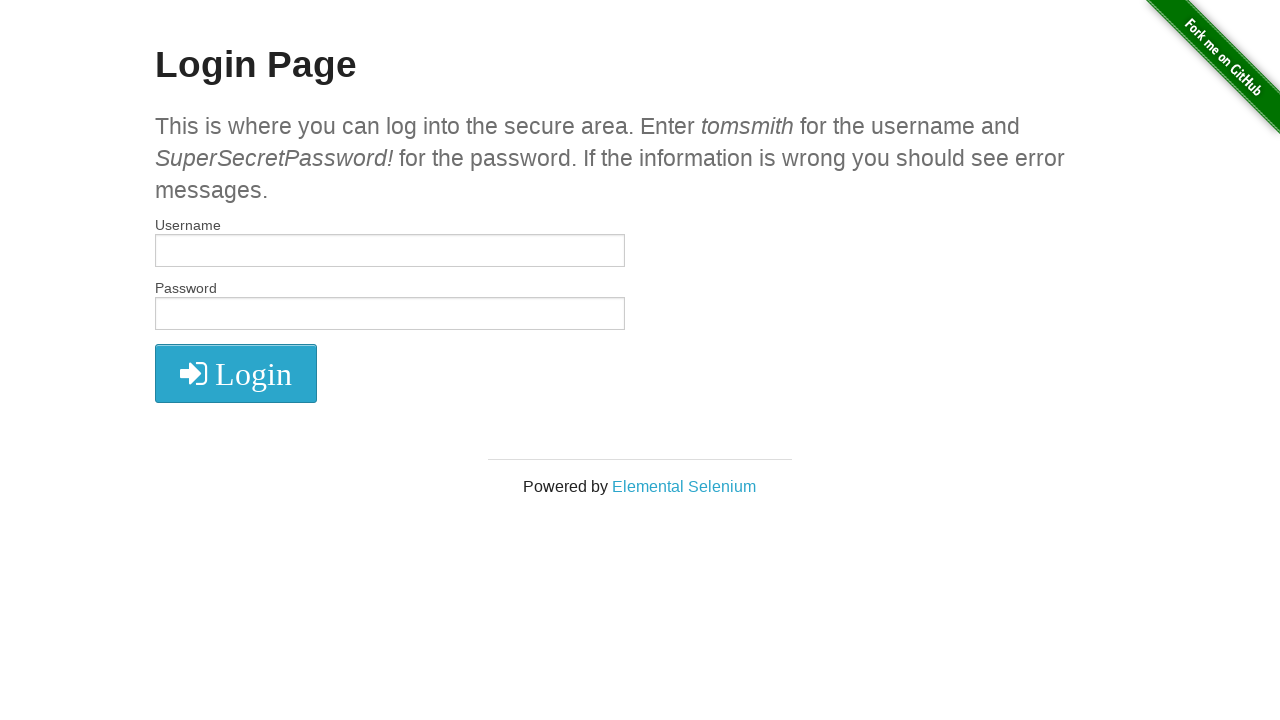

Verified URL changed to login page (https://the-internet.herokuapp.com/login)
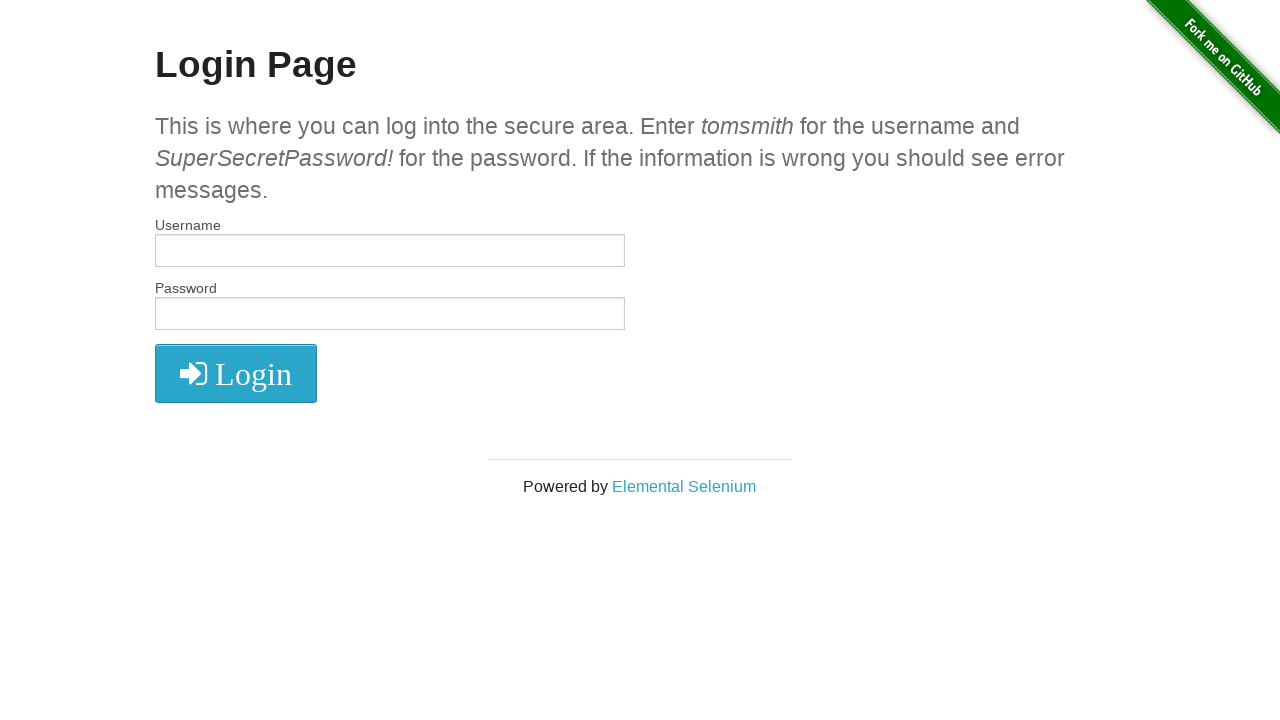

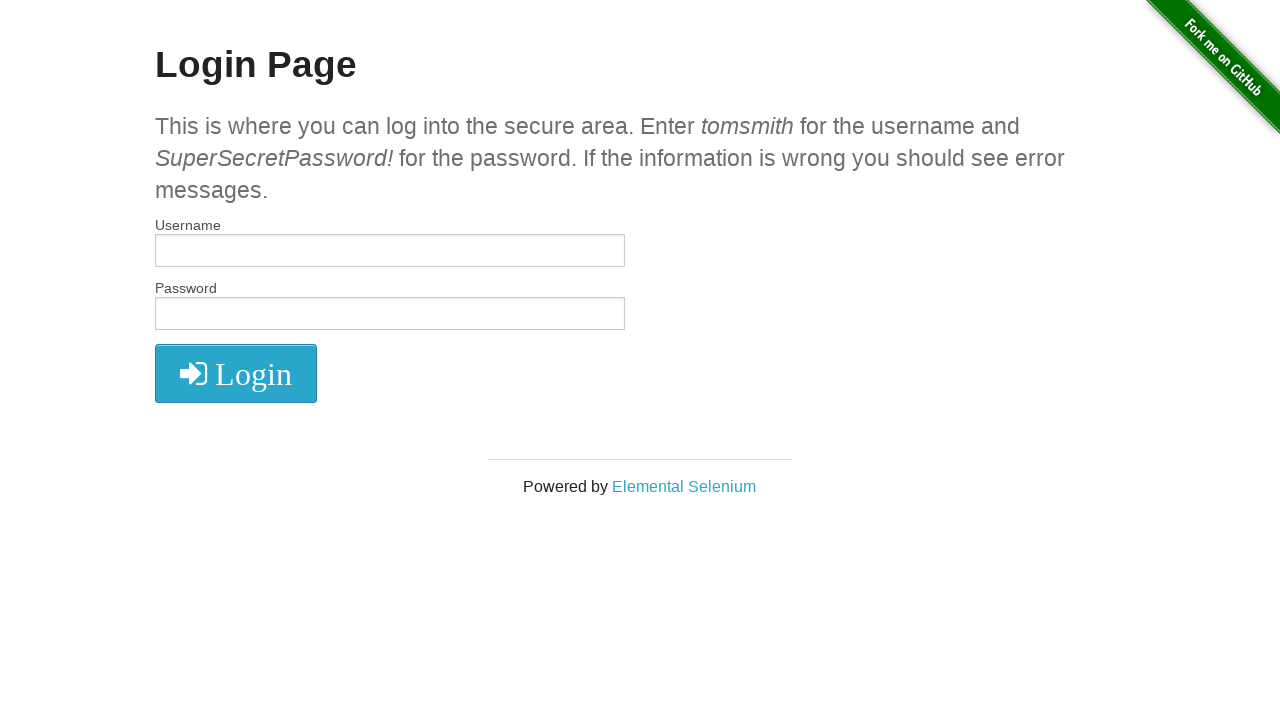